Navigates to a practice automation page and locates a clickable button/link element

Starting URL: https://ultimateqa.com/simple-html-elements-for-automation/

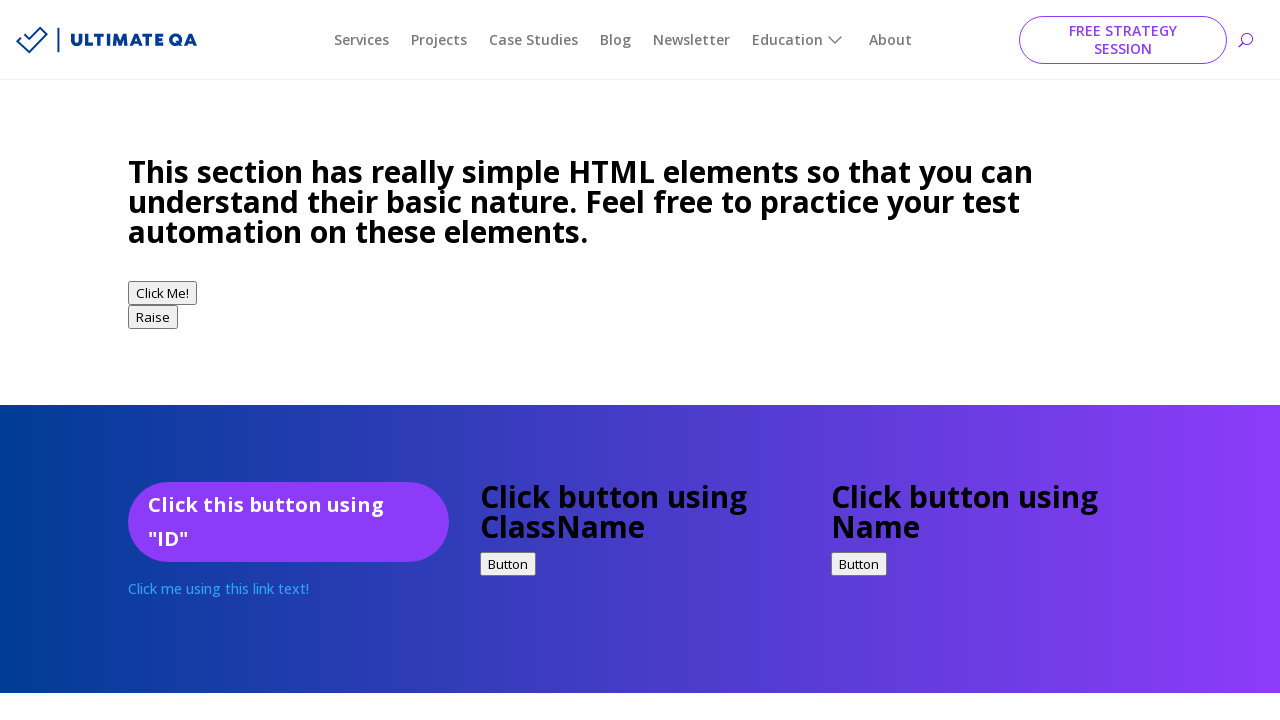

Navigated to practice automation page
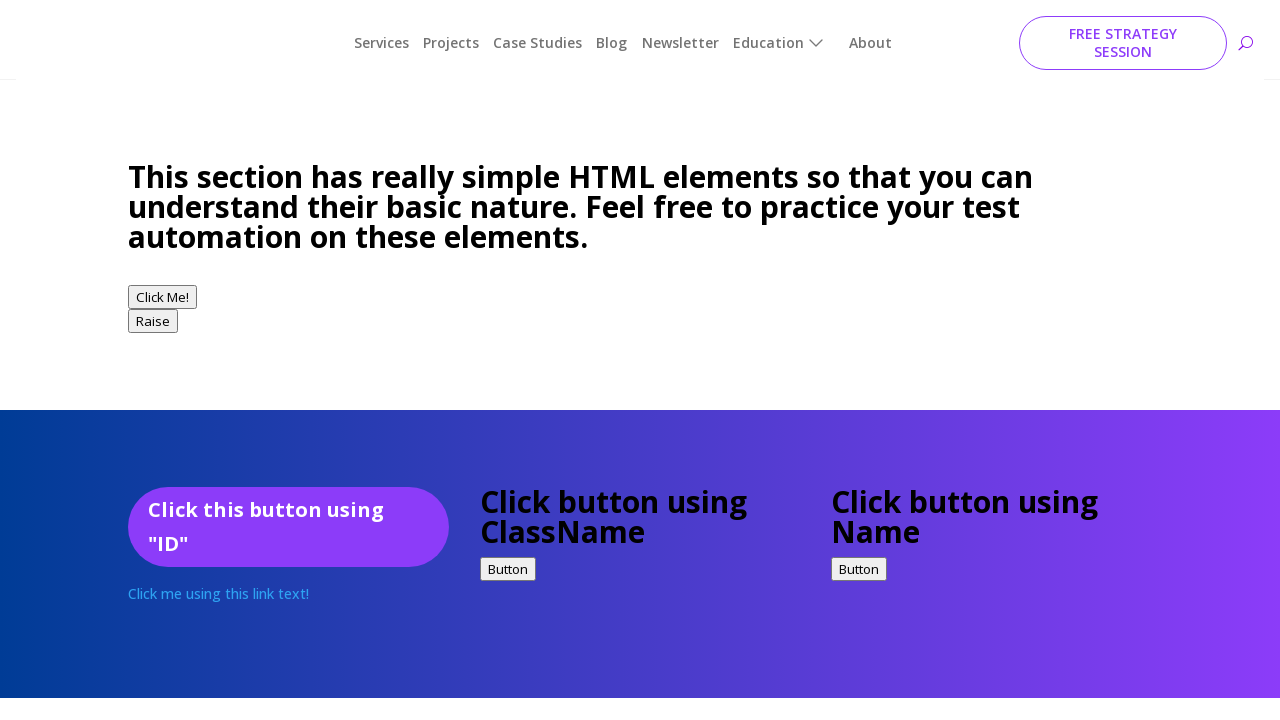

Clicked the button using link text at (288, 522) on text="Click this button using \"ID\""
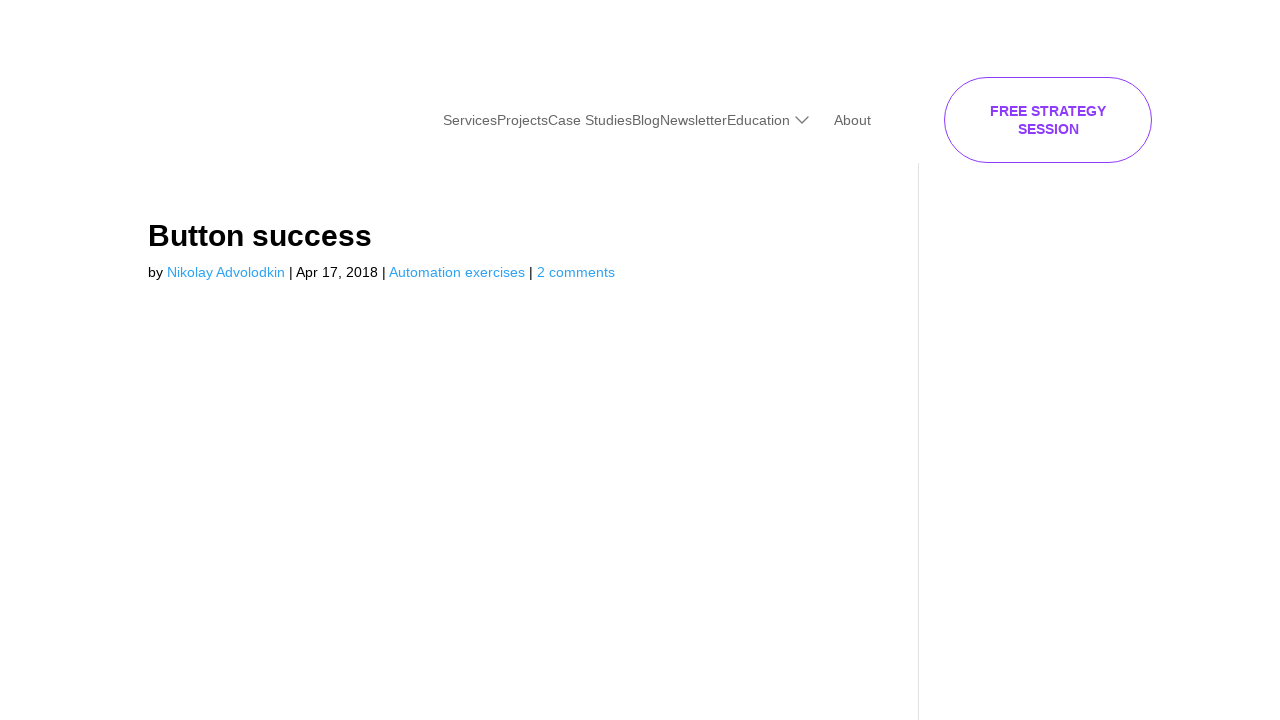

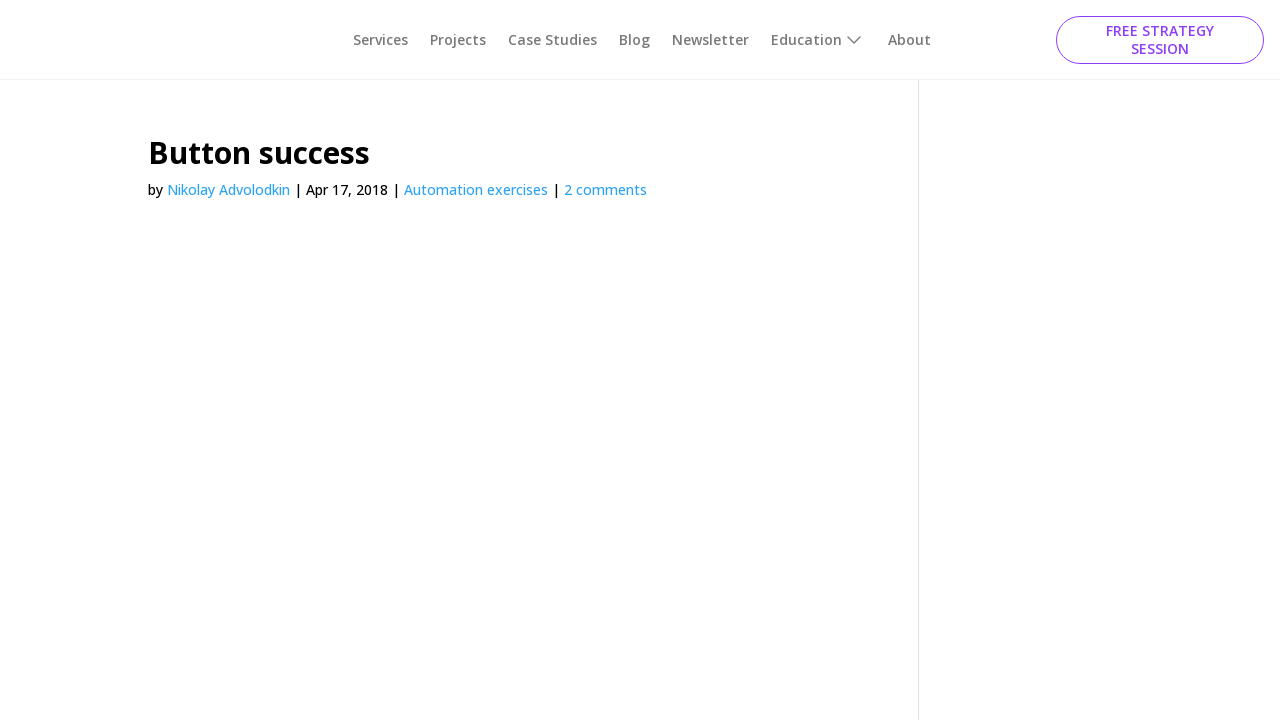